Tests browser navigation functionality by navigating between two pages using back, forward, and refresh commands

Starting URL: https://parabank.parasoft.com/parabank/index.htm

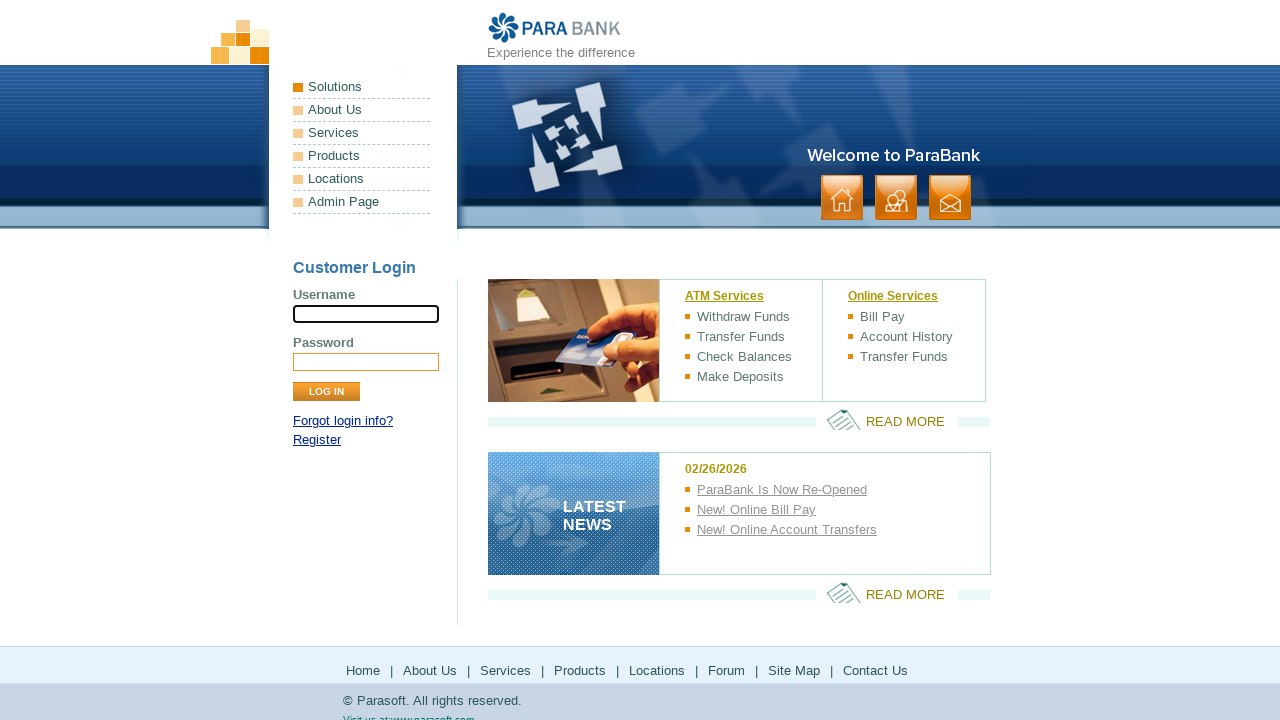

Navigated to demo.applitools.com page
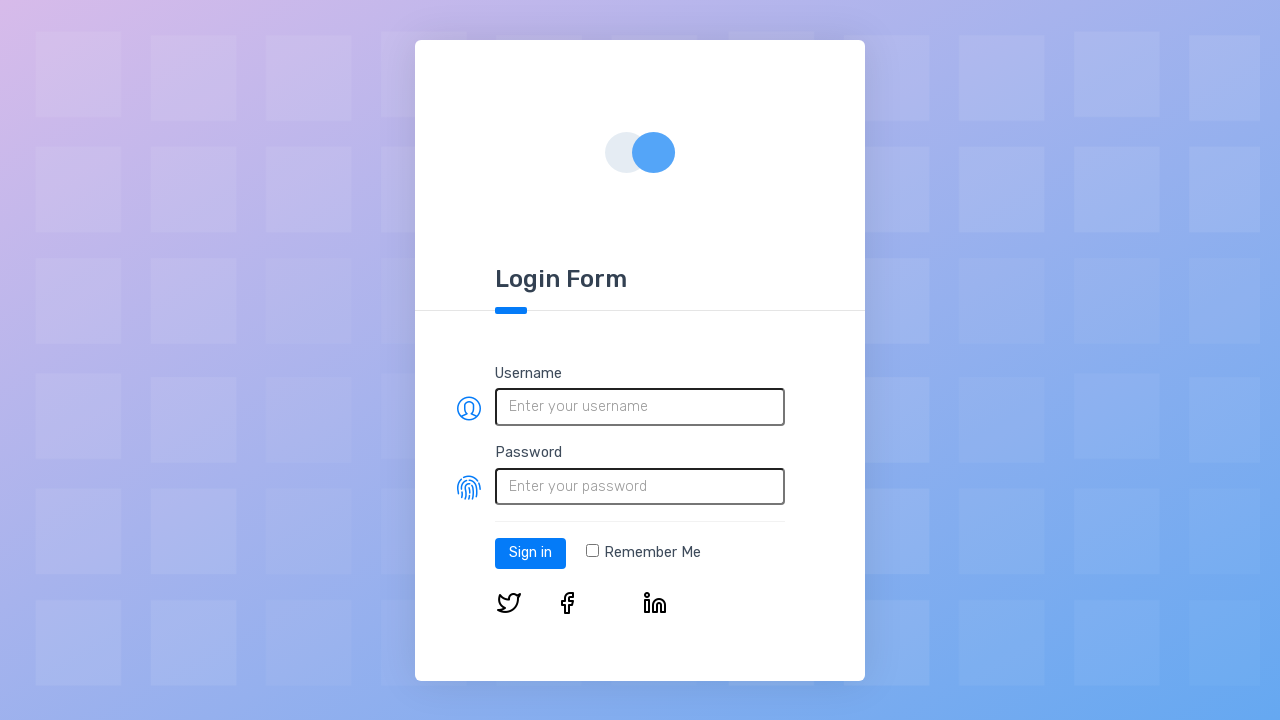

Verified URL is demo.applitools.com
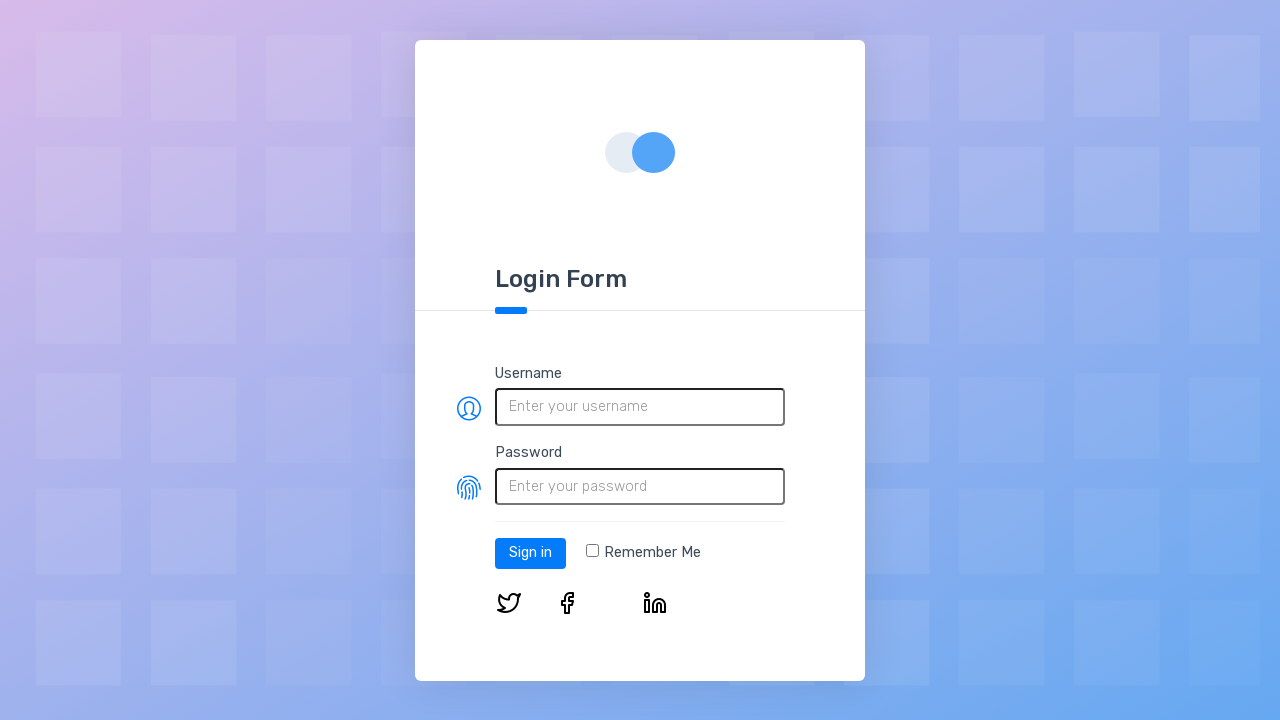

Navigated back to previous page
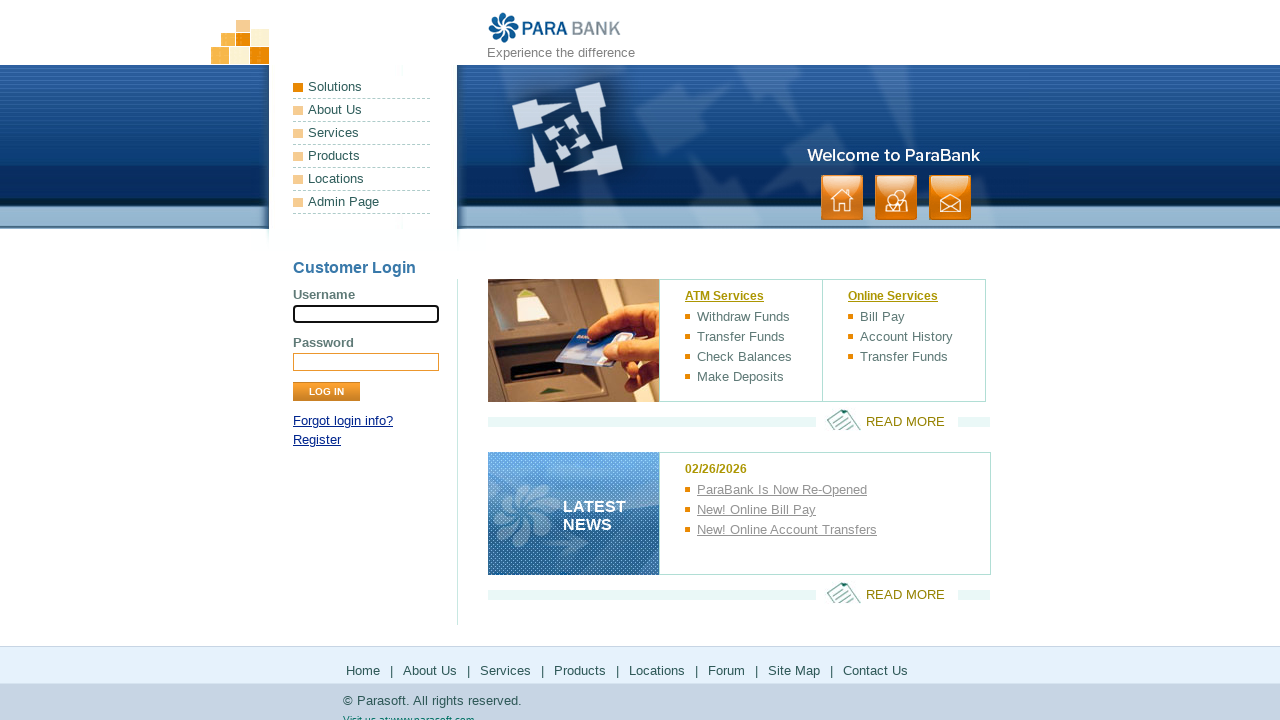

Verified URL is parabank home page after back navigation
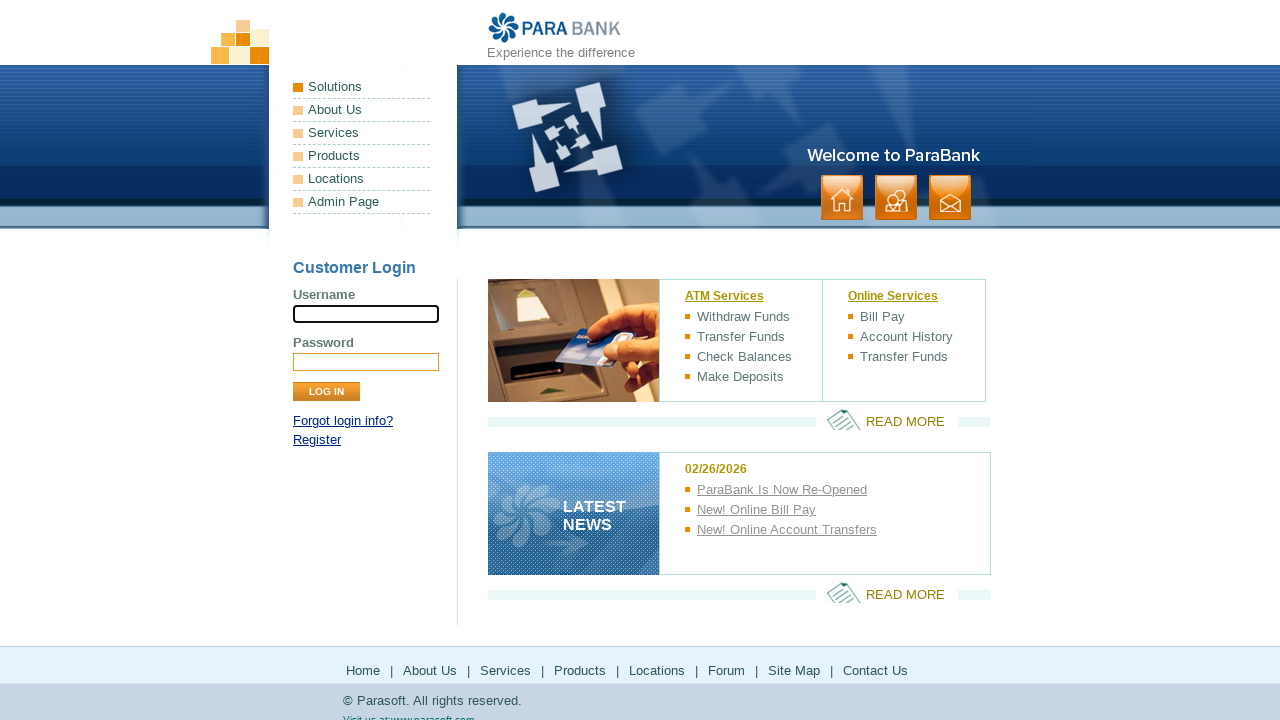

Navigated forward to demo.applitools.com
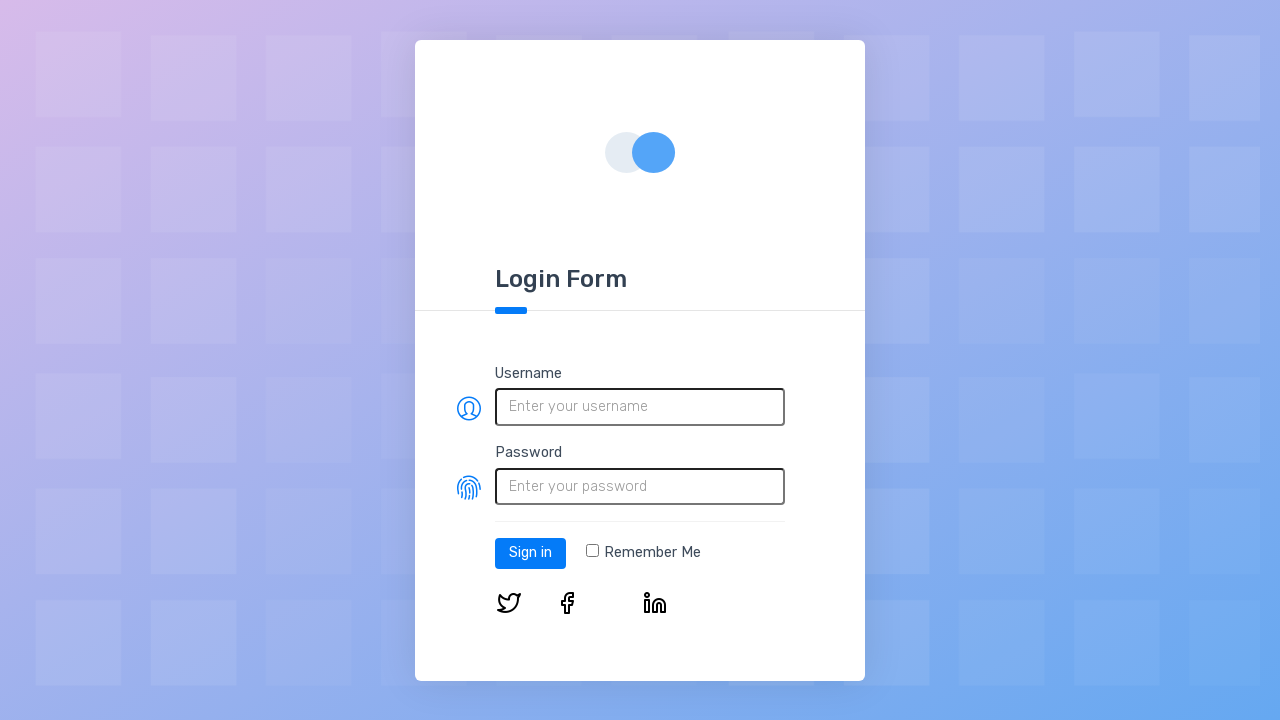

Verified URL is demo.applitools.com after forward navigation
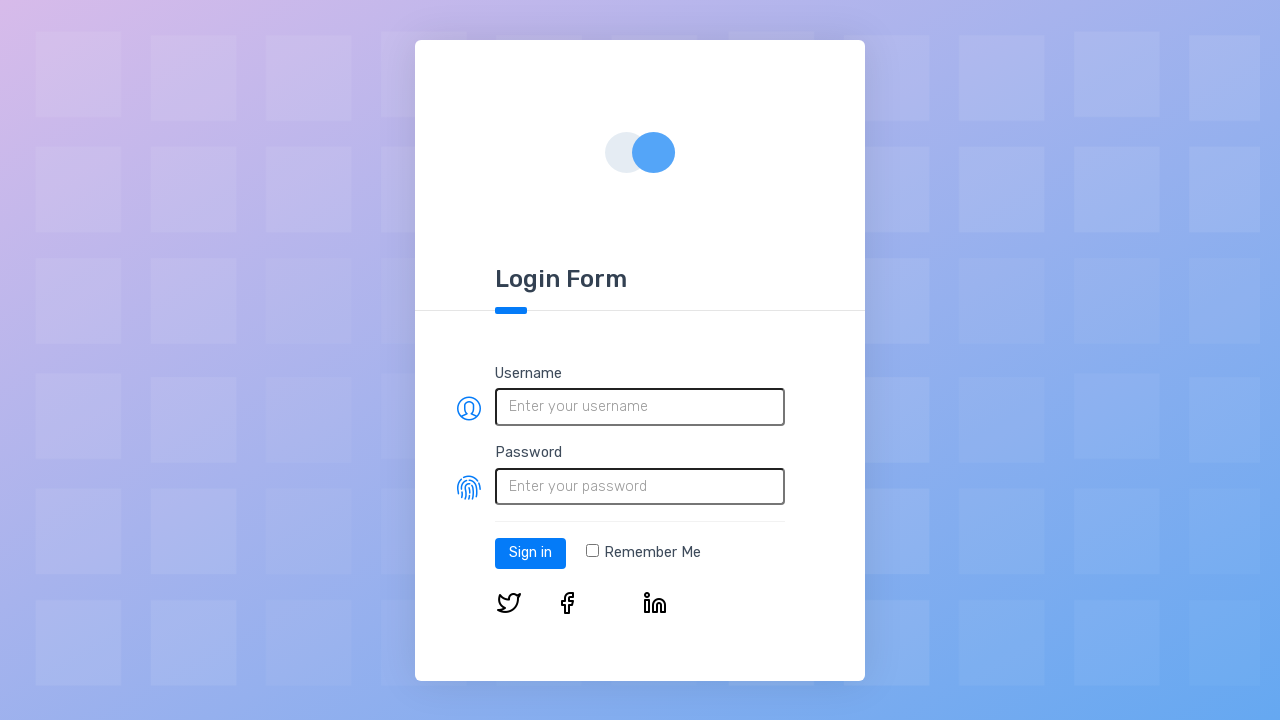

Refreshed the current demo.applitools.com page
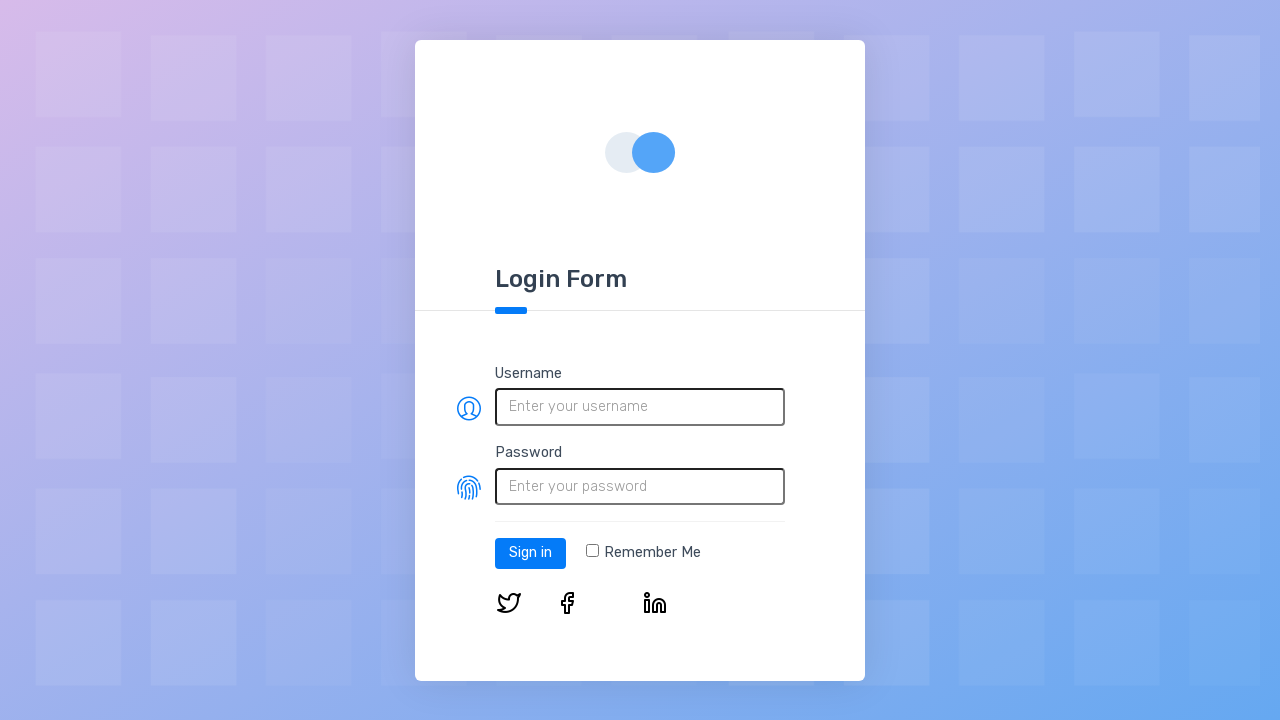

Verified URL is still demo.applitools.com after page refresh
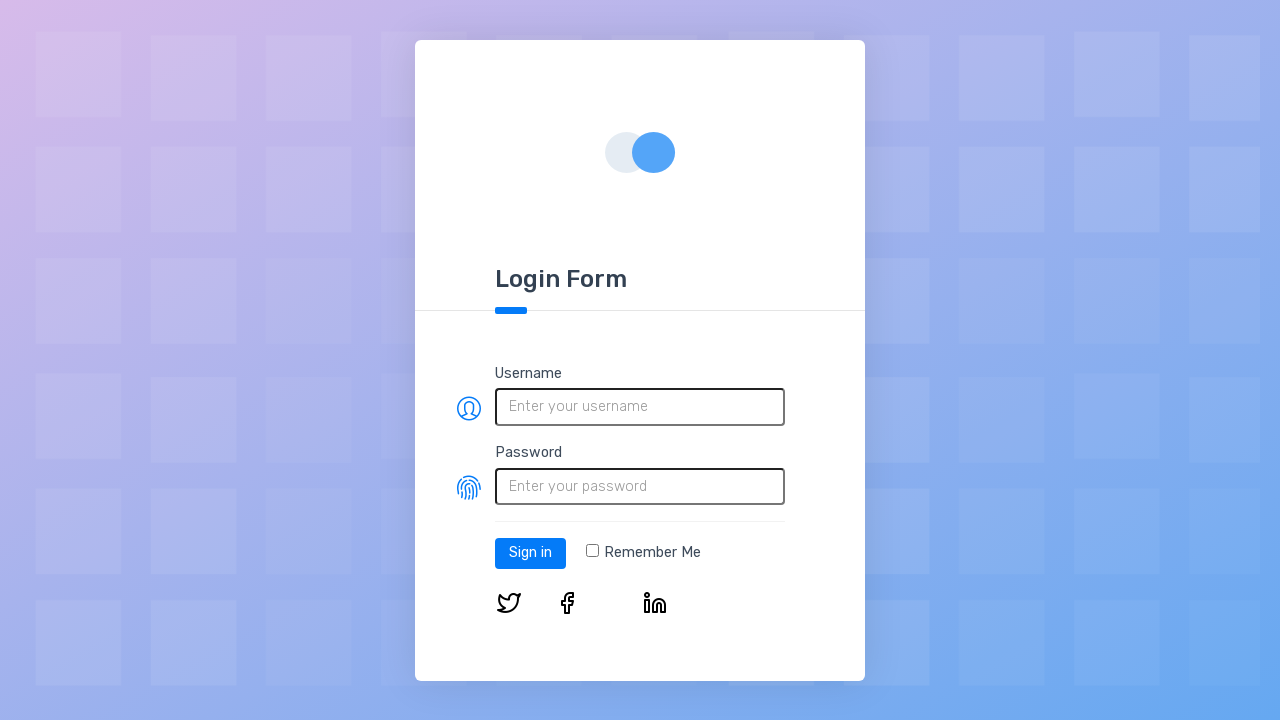

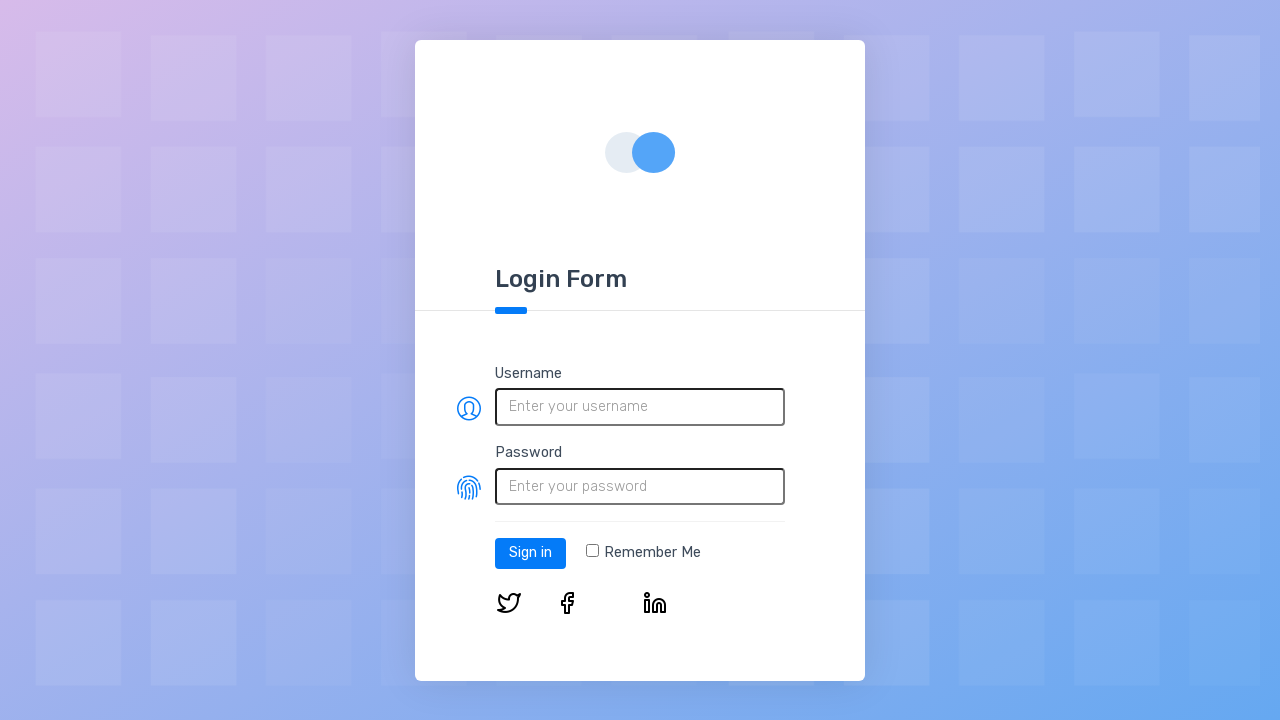